Tests dynamic loading functionality by clicking a start button and waiting for hidden content to become visible on a demo page

Starting URL: http://the-internet.herokuapp.com/dynamic_loading/1

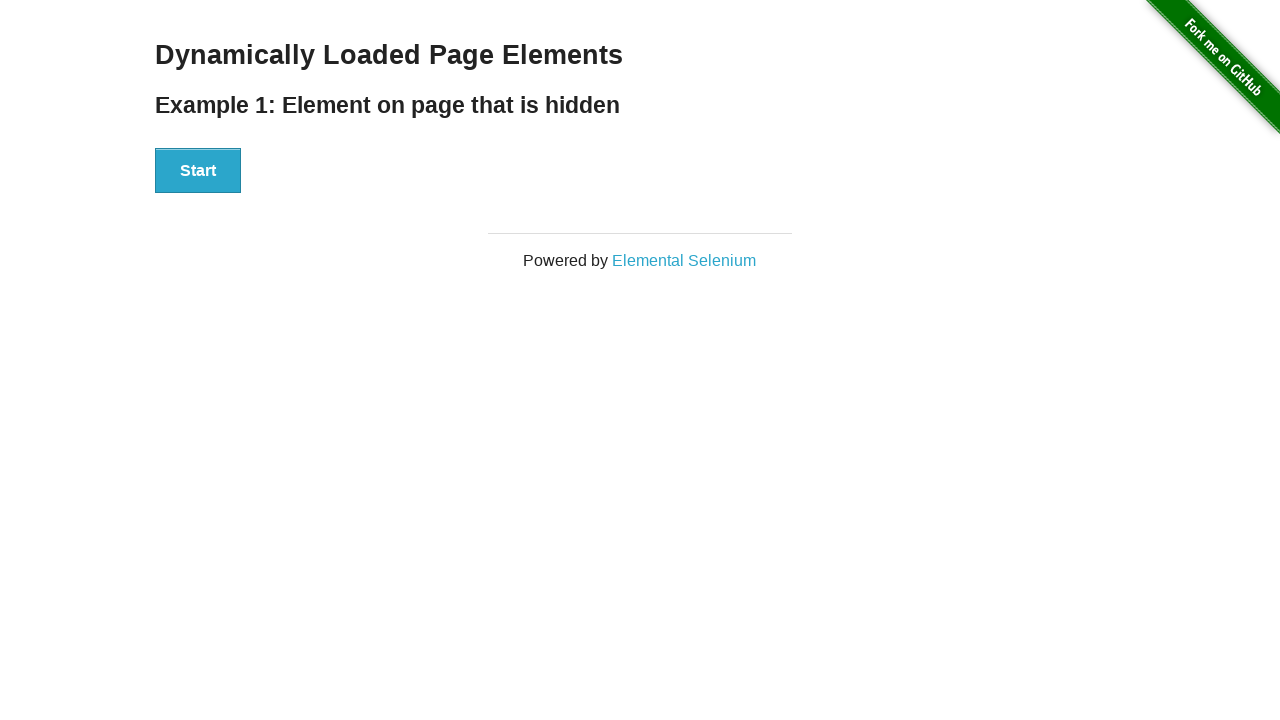

Clicked start button to trigger dynamic loading at (198, 171) on button
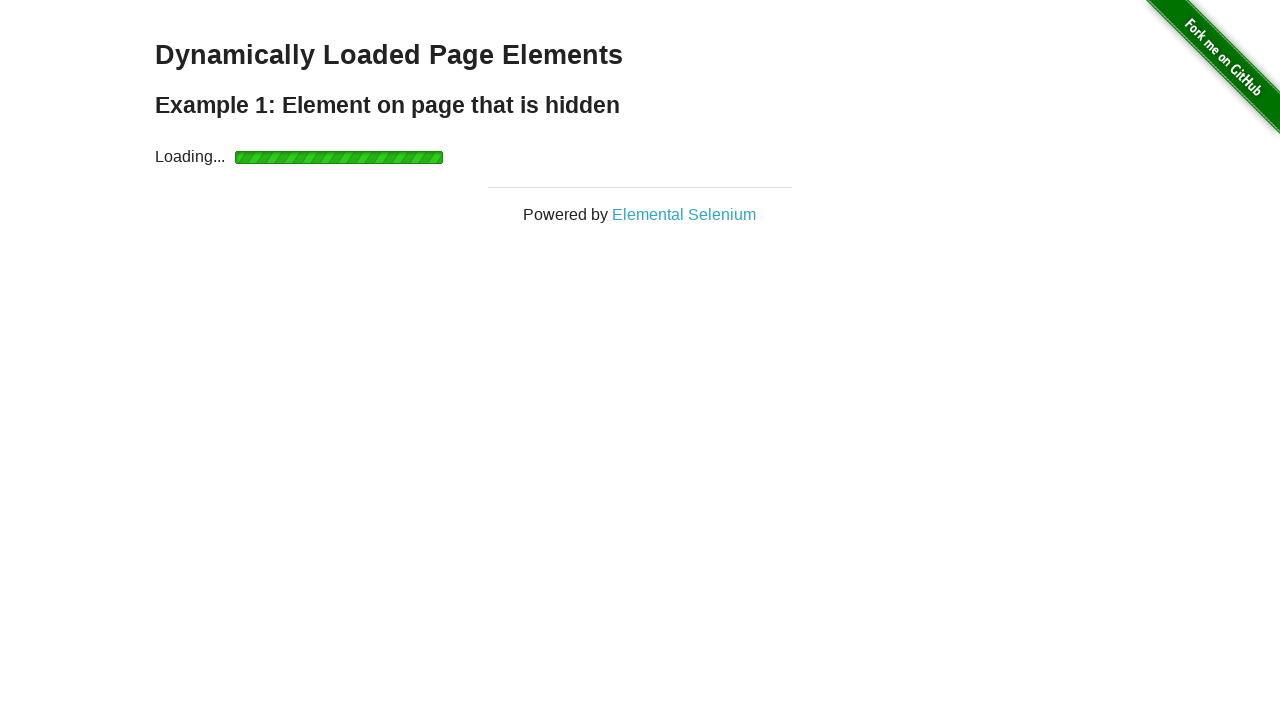

Waited for dynamically loaded content to become visible
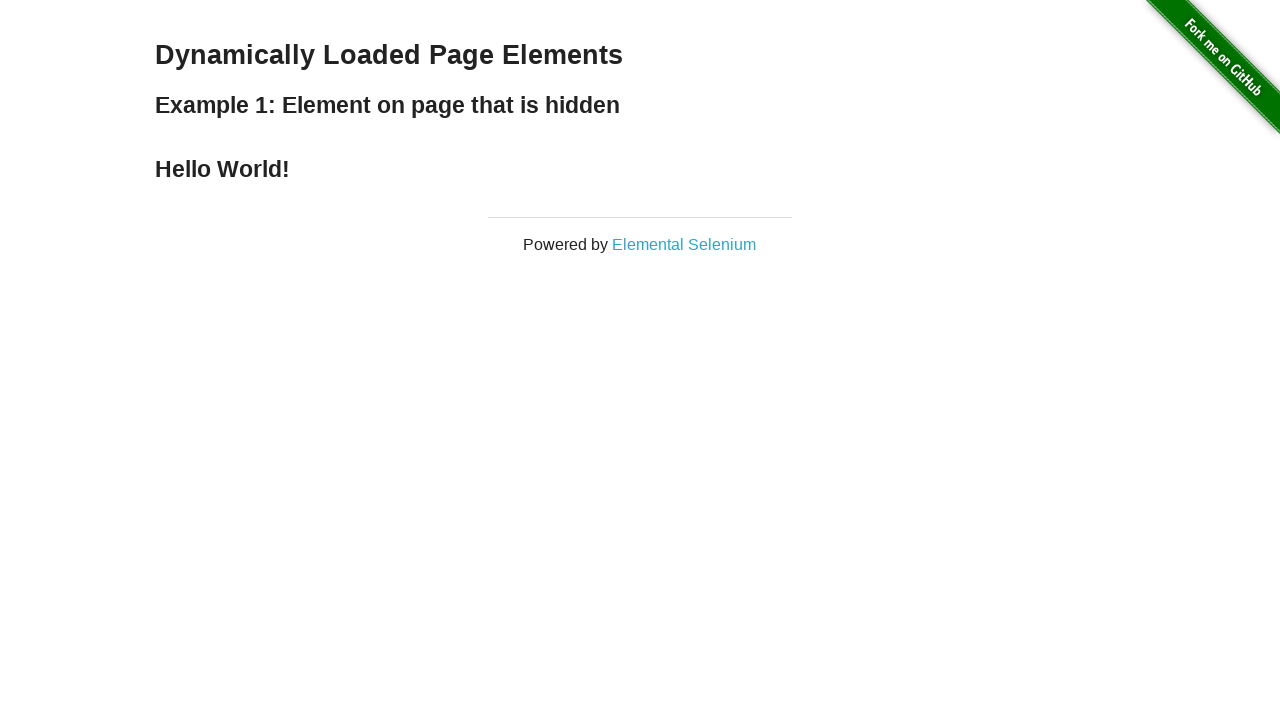

Verified that the loaded content is visible
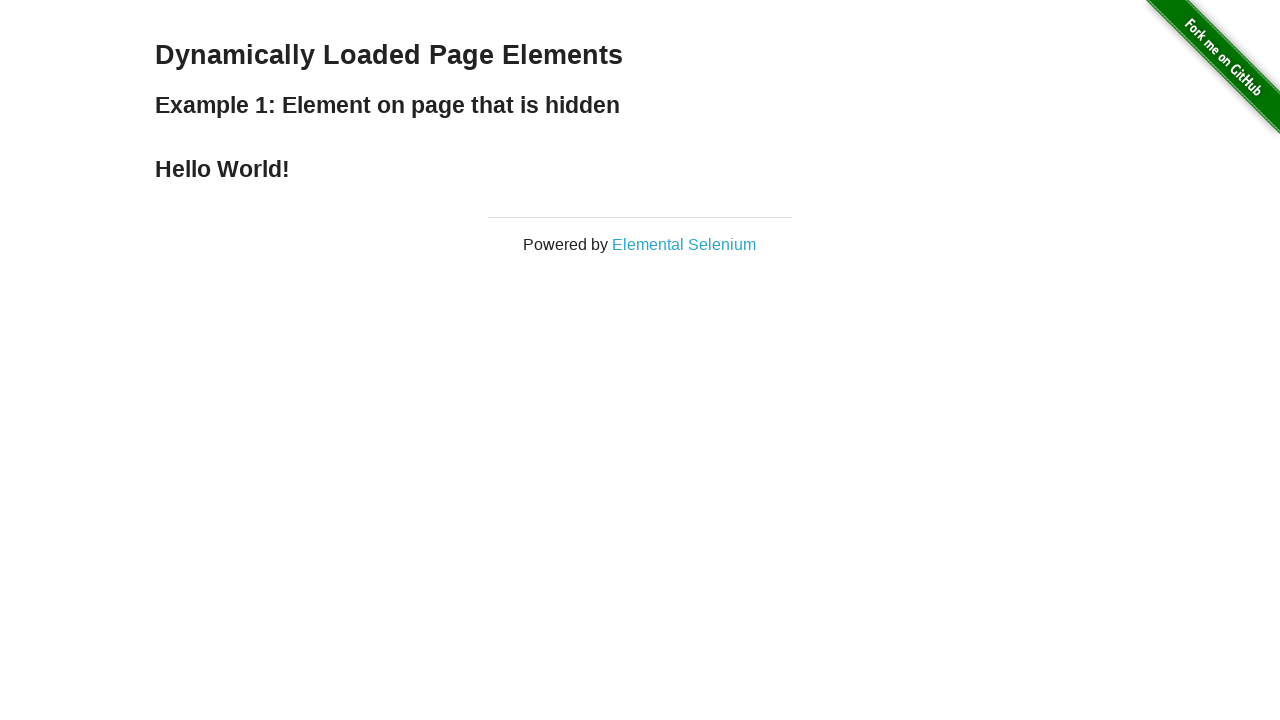

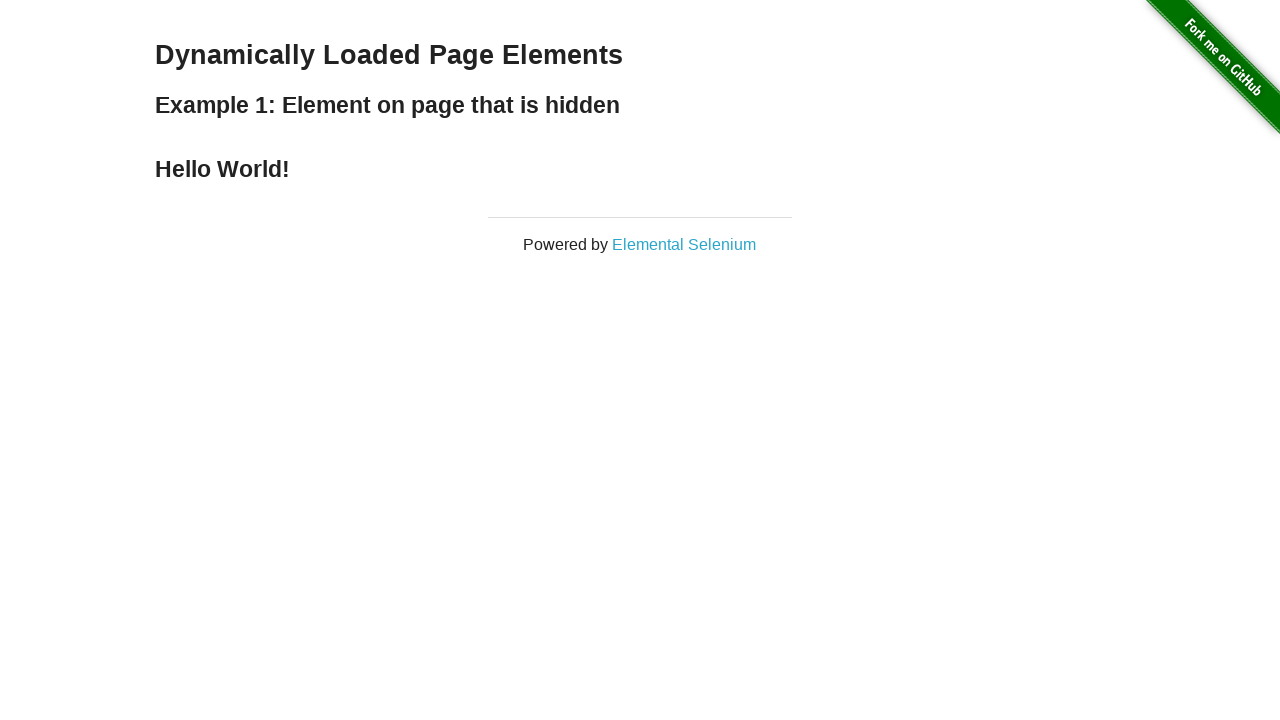